Tests JavaScript alert handling by navigating to W3Schools demo page, switching to an iframe, clicking a button to trigger an alert, accepting the alert, and verifying page content.

Starting URL: https://www.w3schools.com/js/tryit.asp?filename=tryjs_alert

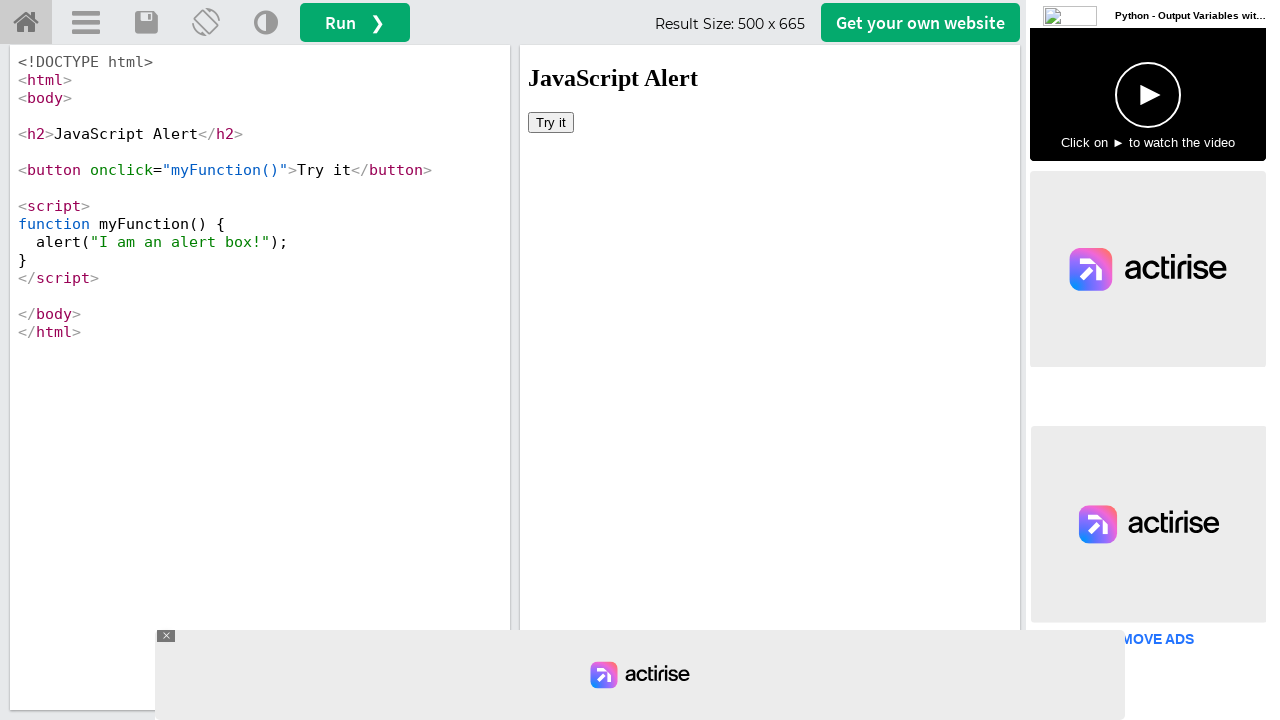

Located iframe with name 'iframeResult'
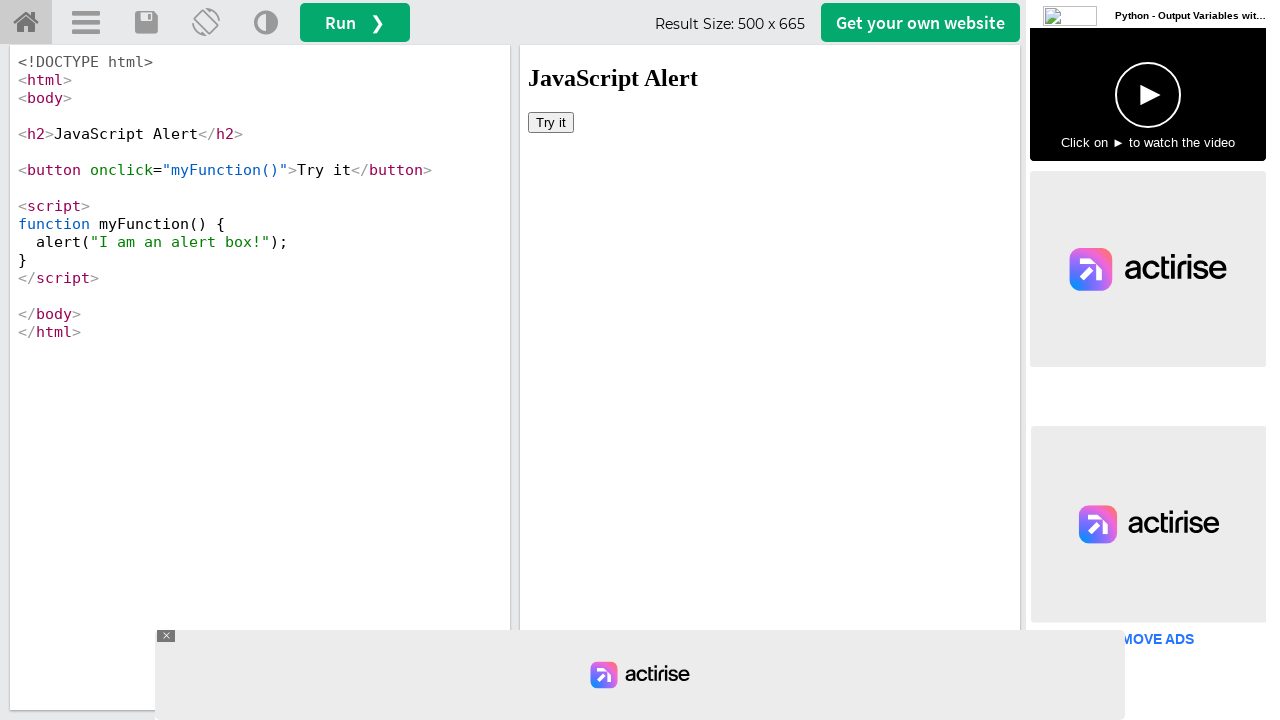

Clicked 'Try it' button in iframe to trigger alert at (551, 122) on iframe[name='iframeResult'] >> internal:control=enter-frame >> xpath=//button[te
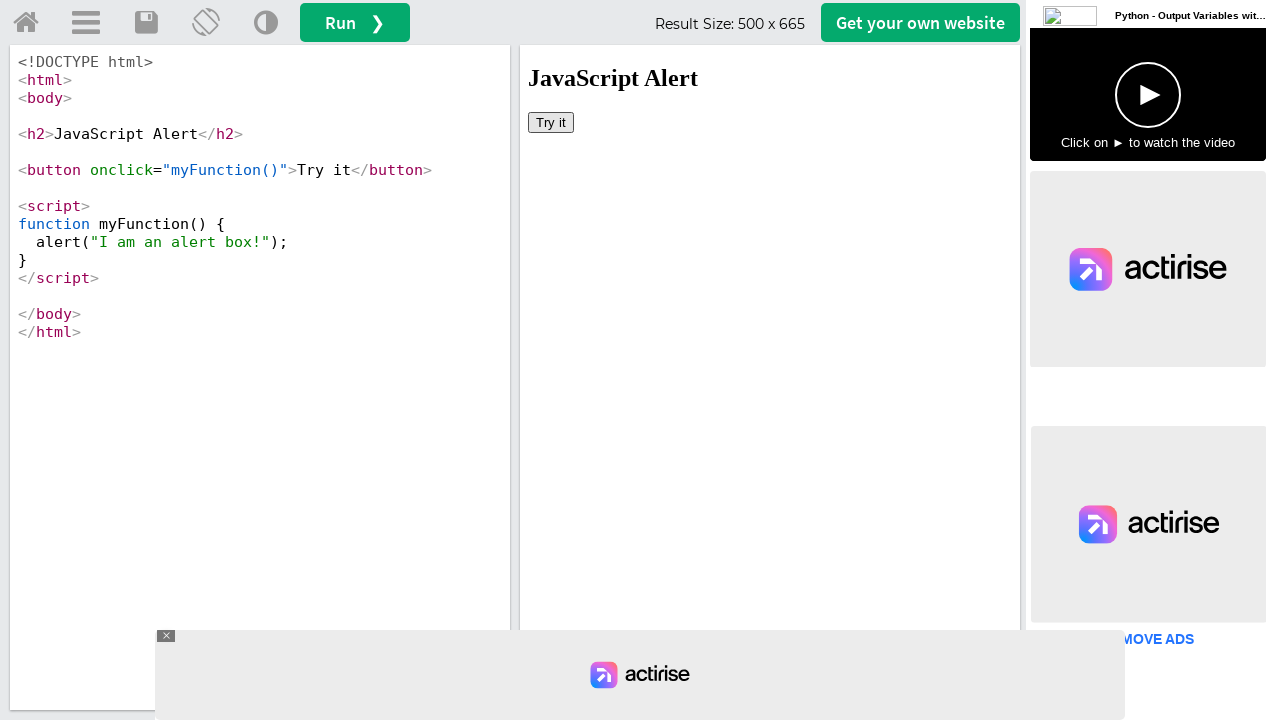

Set up dialog event handler to accept alerts
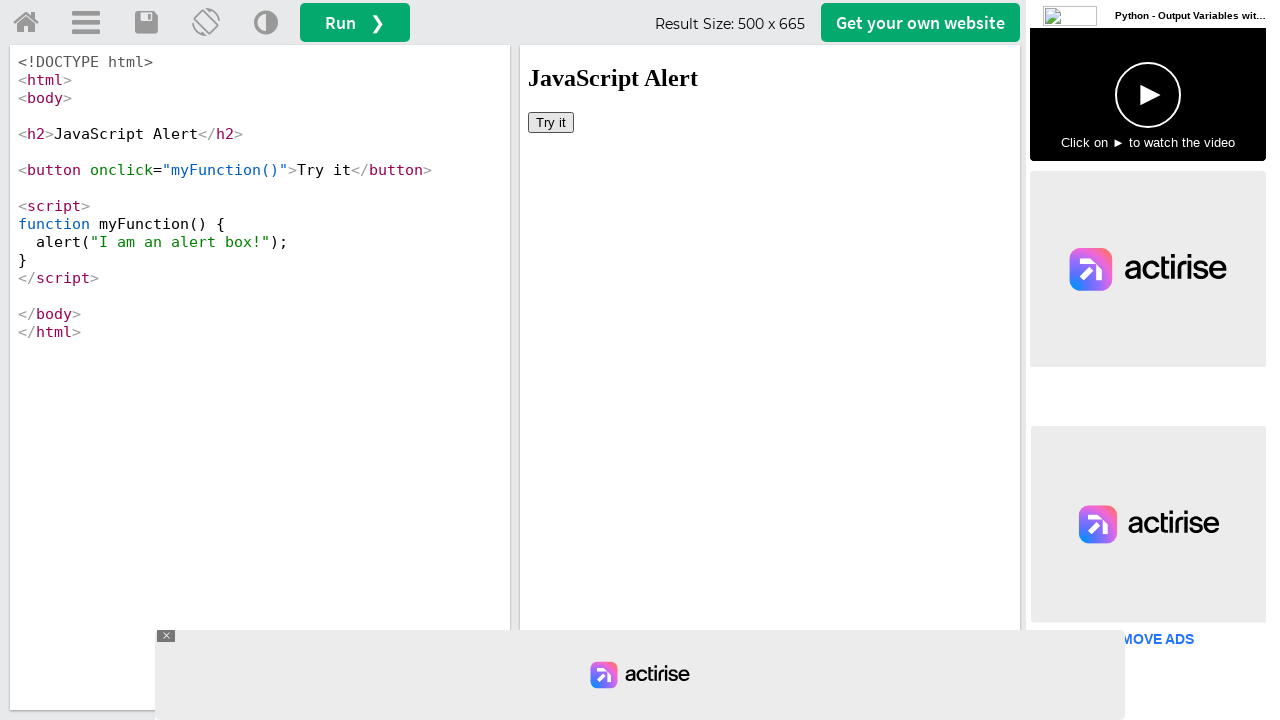

Waited 1000ms for dialog to be processed
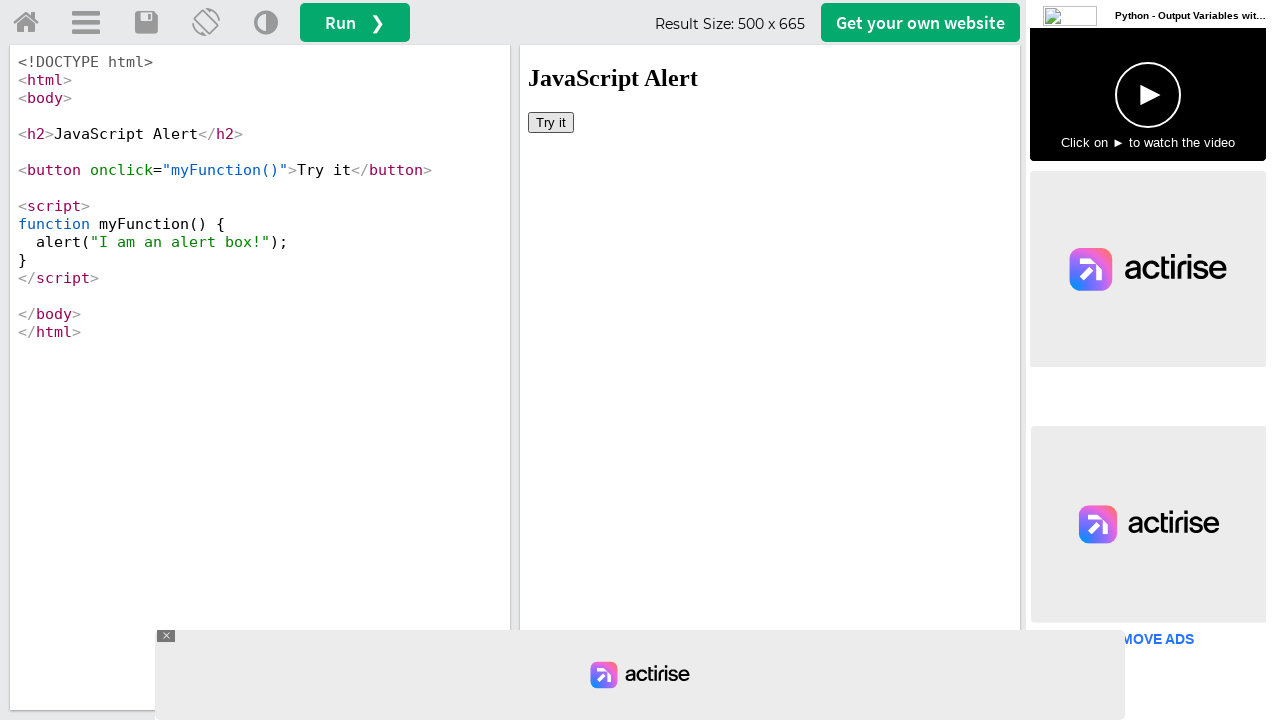

Retrieved text content from 'JavaScript Alert' span element
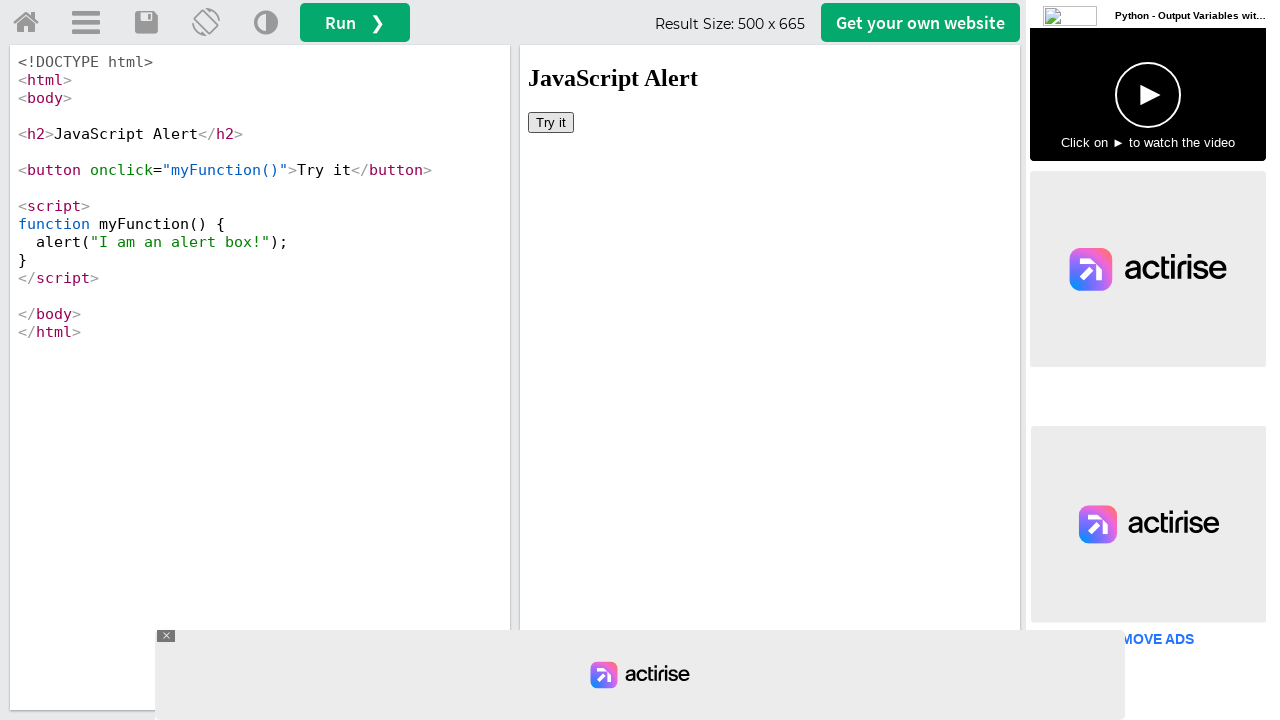

Printed header text to console
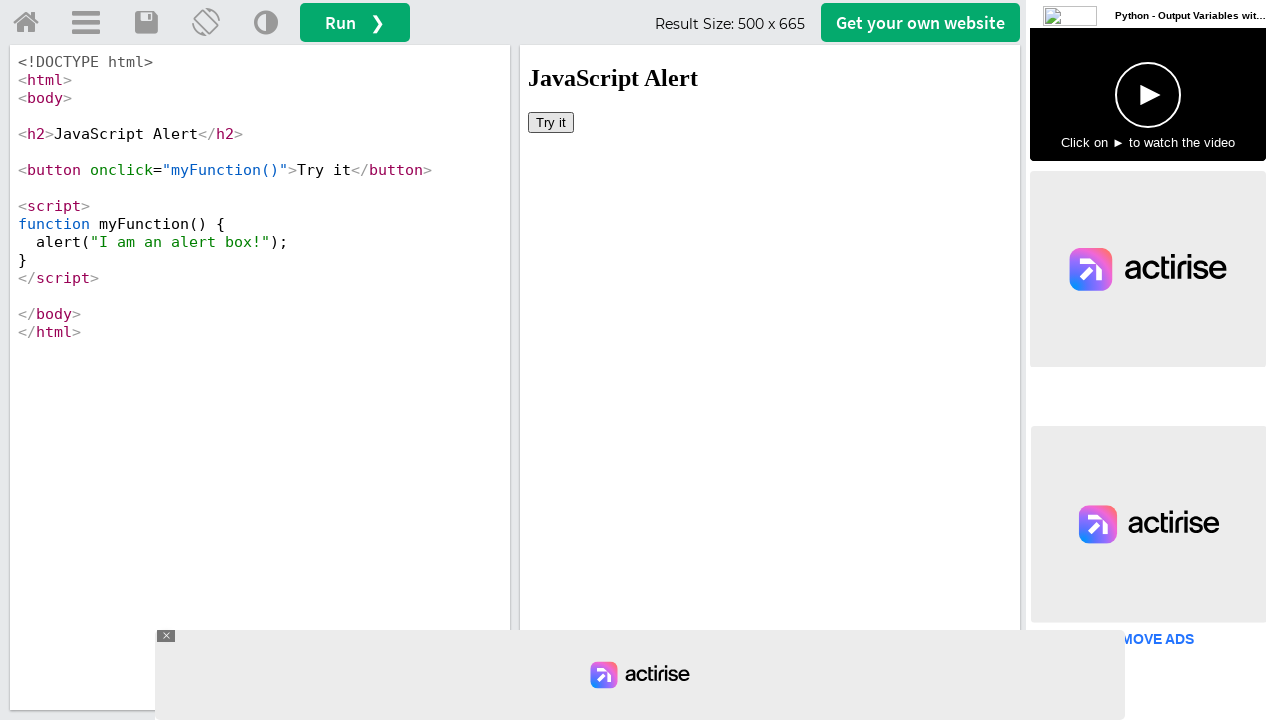

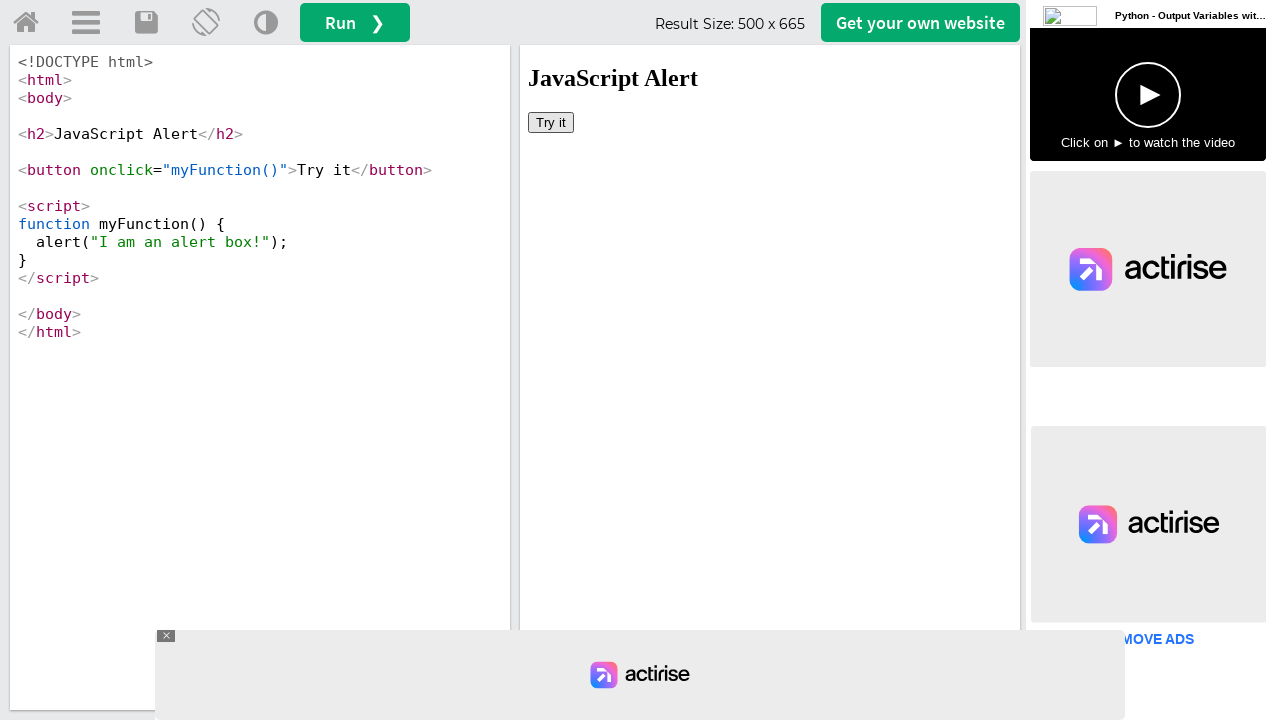